Tests dropdown and checkbox functionality on a travel booking form, including selecting checkboxes and increasing passenger count

Starting URL: https://rahulshettyacademy.com/dropdownsPractise/

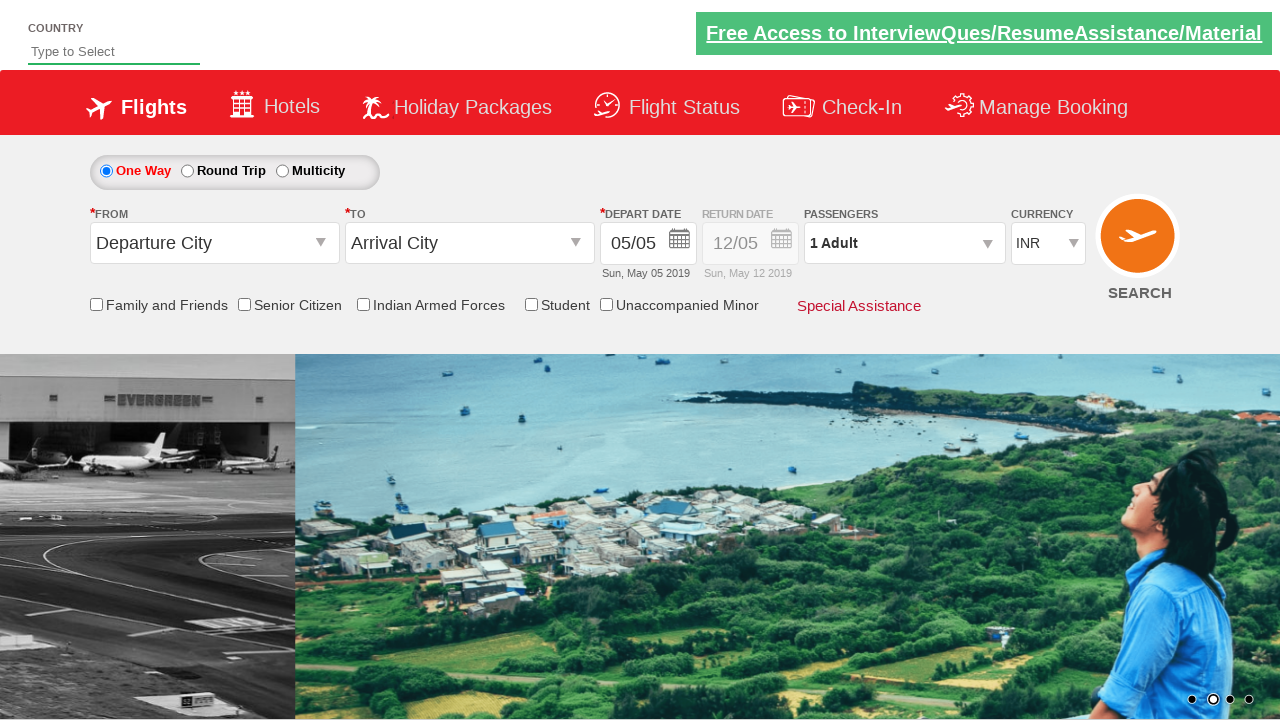

Clicked on passenger info dropdown at (904, 243) on #divpaxinfo
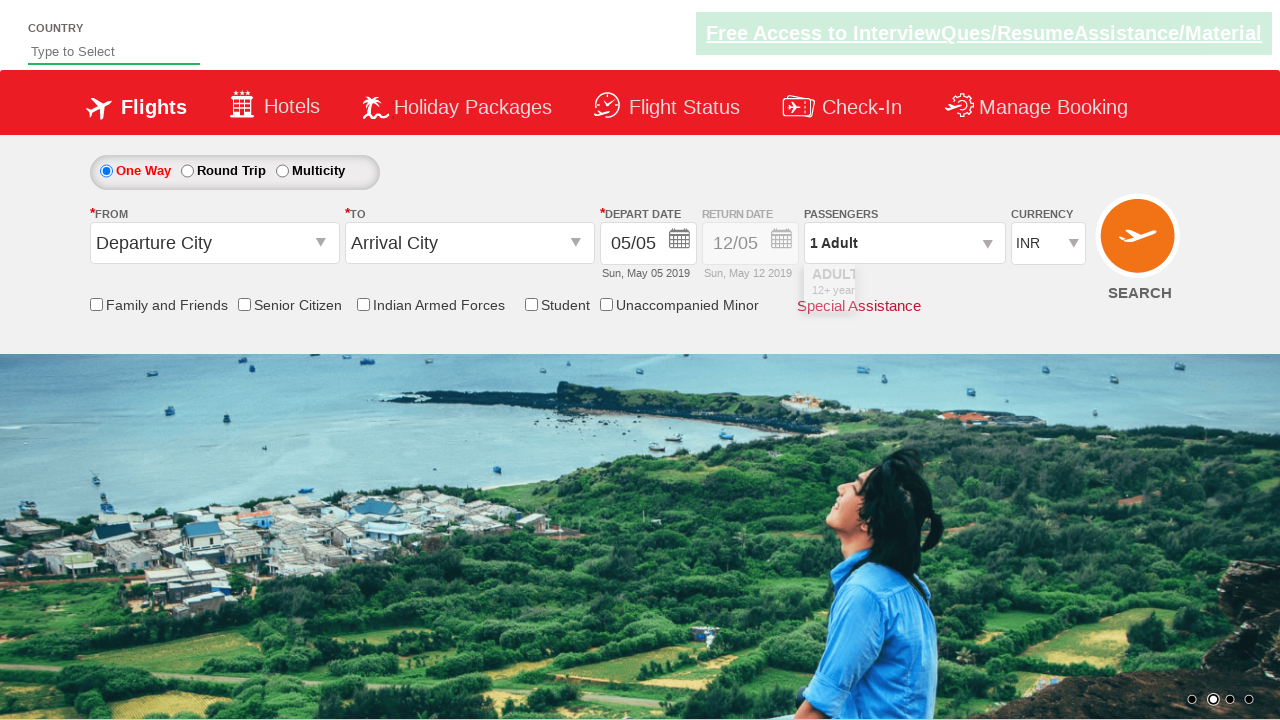

Waited for dropdown to be visible
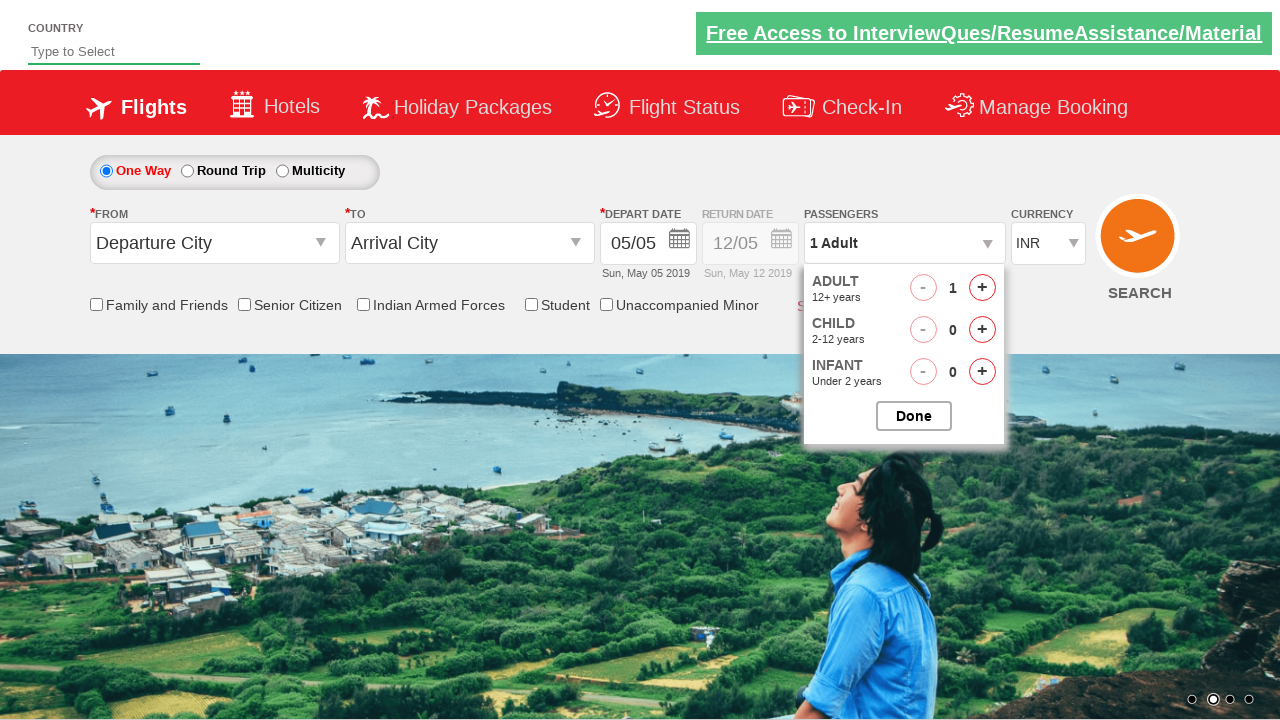

Located friends and family checkbox element
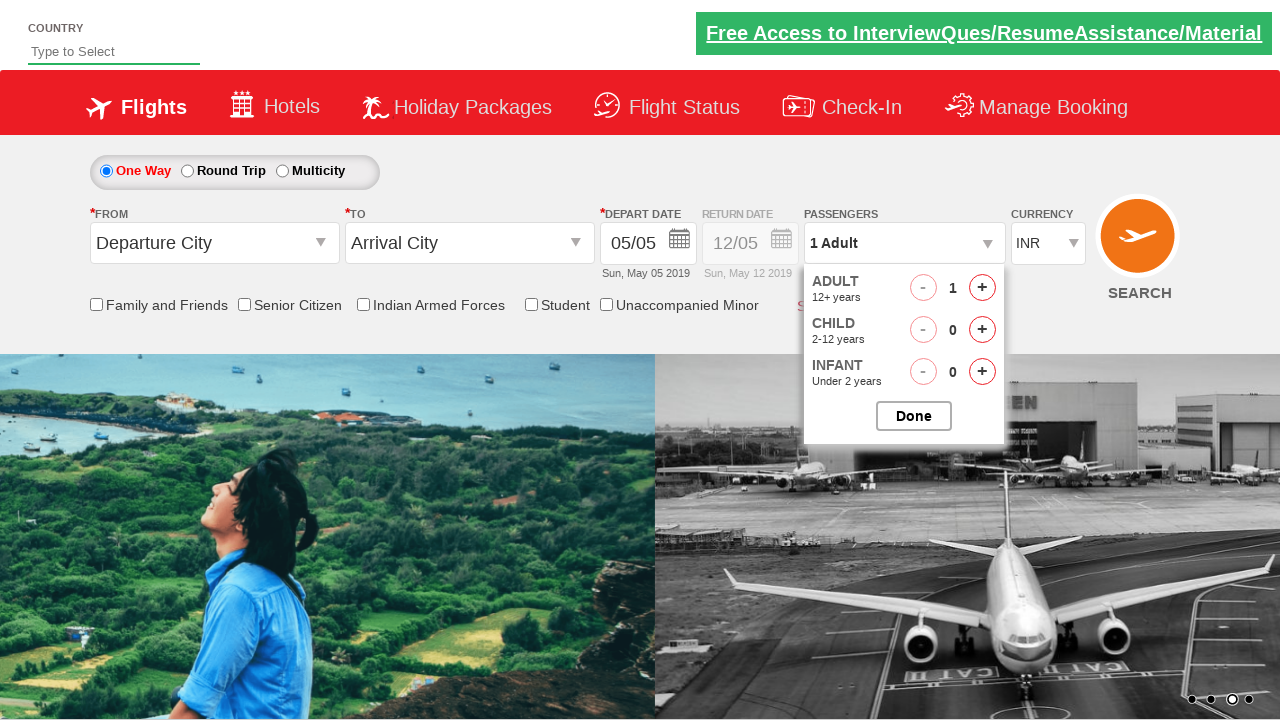

Verified that friends and family checkbox is not initially selected
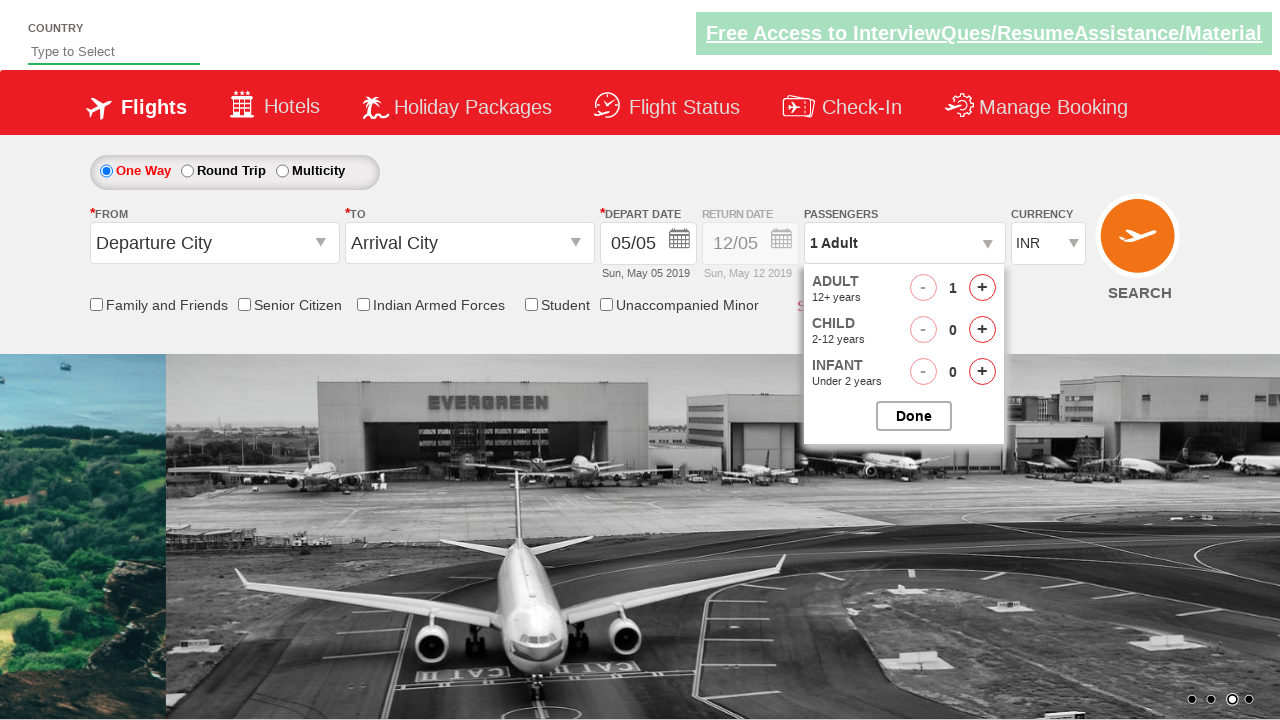

Clicked on friends and family checkbox at (96, 304) on input[id*='friendsandfamily']
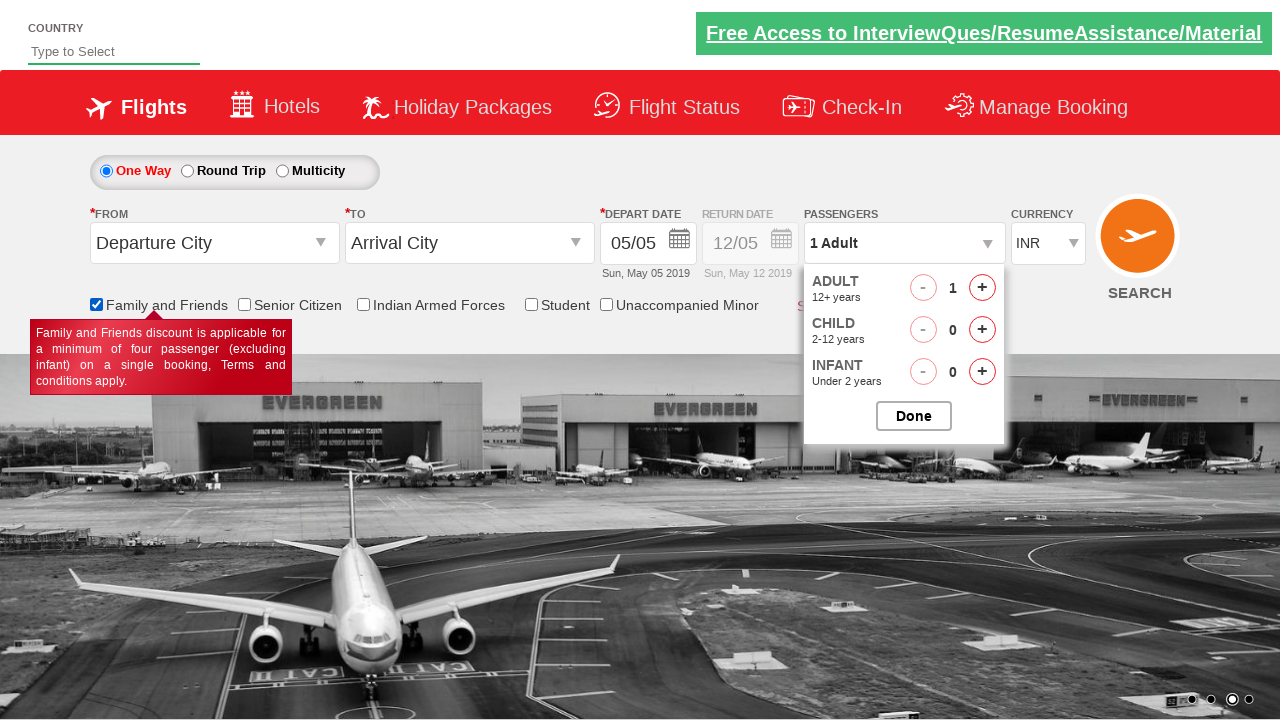

Verified that friends and family checkbox is now selected
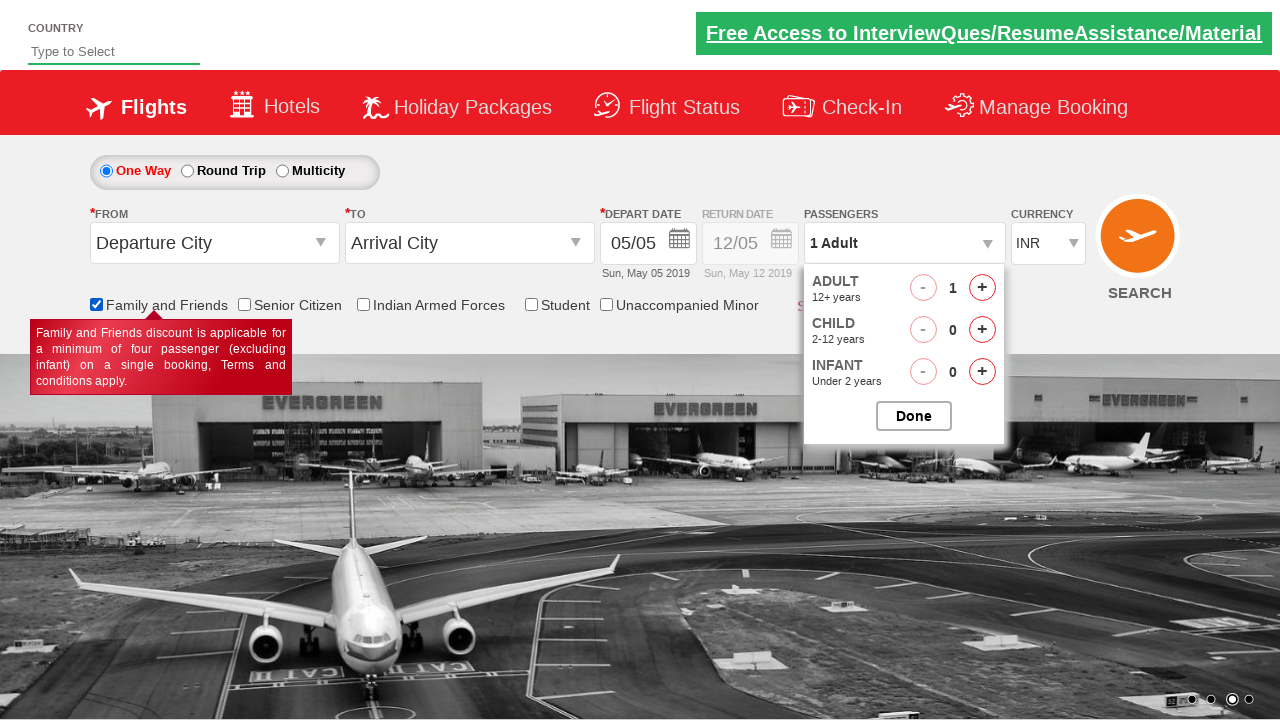

Clicked to increase adult count (iteration 1 of 4) at (982, 288) on #hrefIncAdt
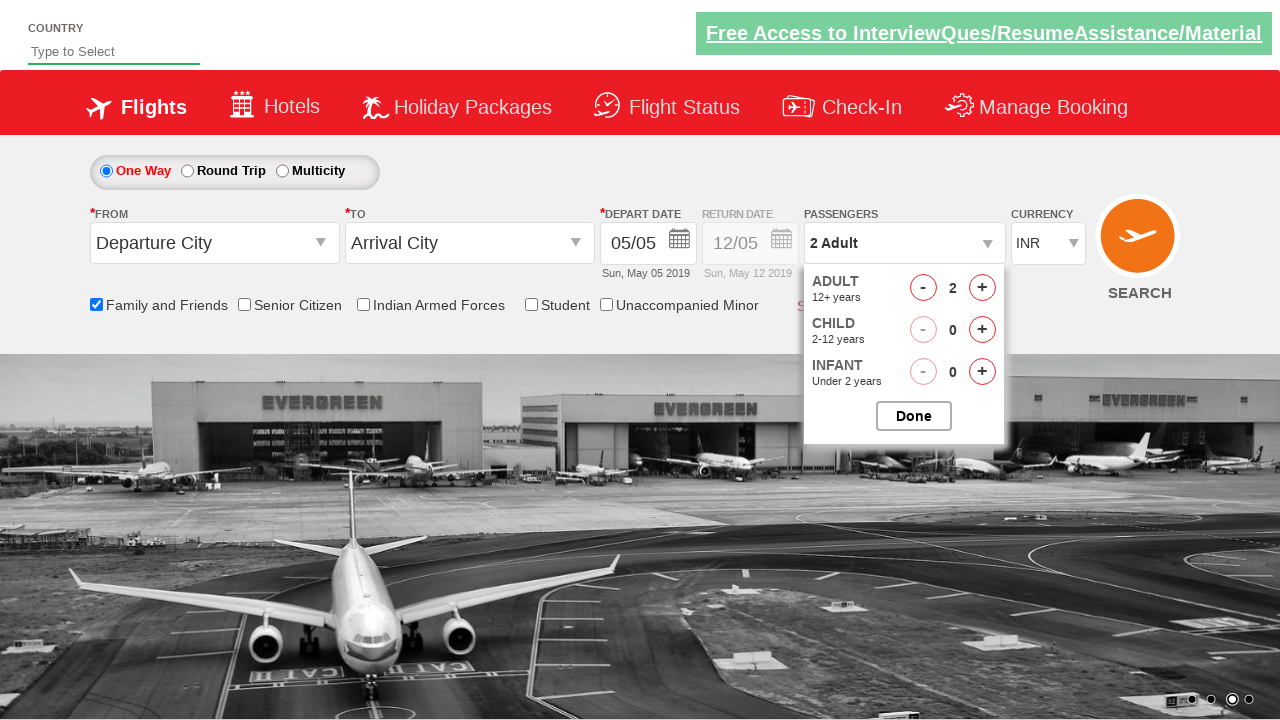

Clicked to increase adult count (iteration 2 of 4) at (982, 288) on #hrefIncAdt
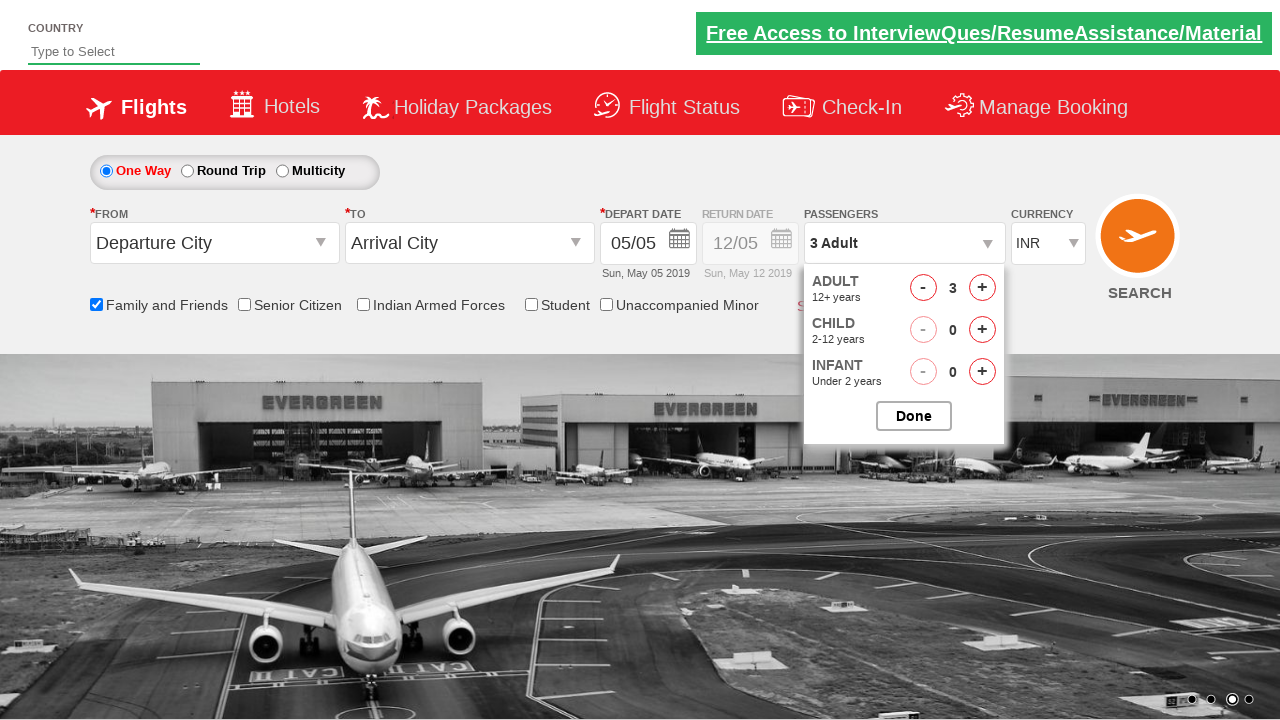

Clicked to increase adult count (iteration 3 of 4) at (982, 288) on #hrefIncAdt
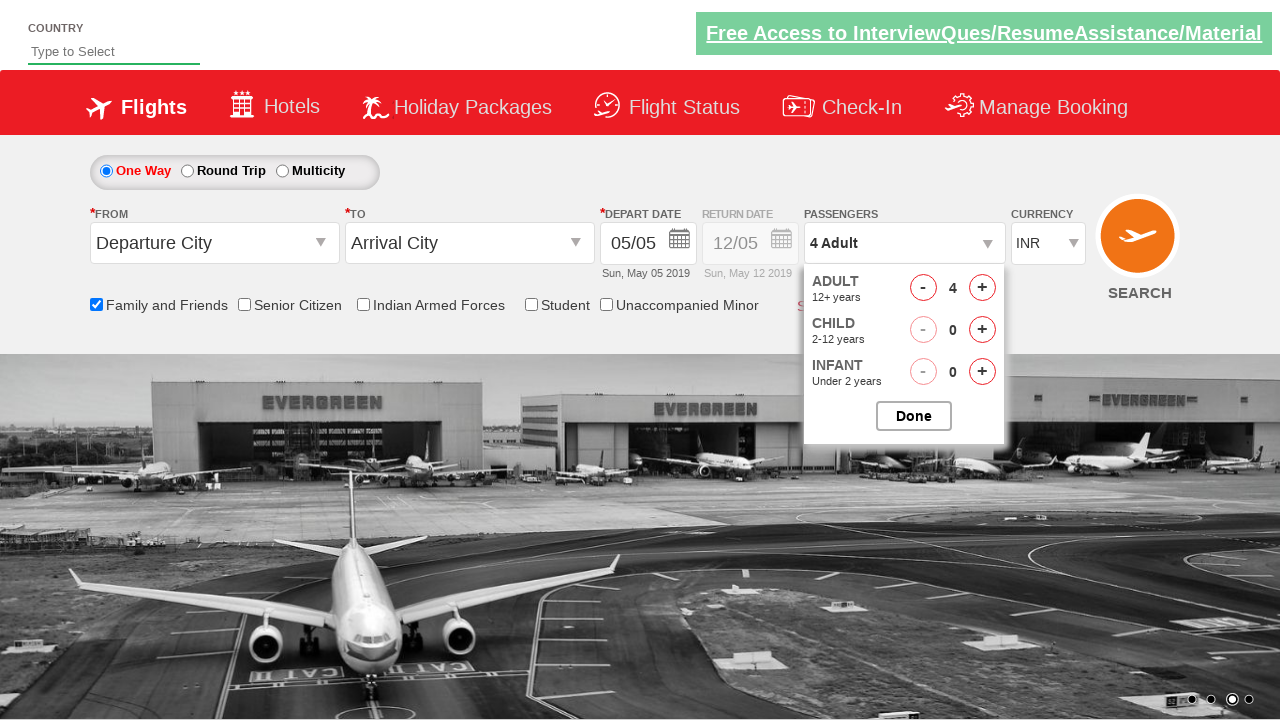

Clicked to increase adult count (iteration 4 of 4) at (982, 288) on #hrefIncAdt
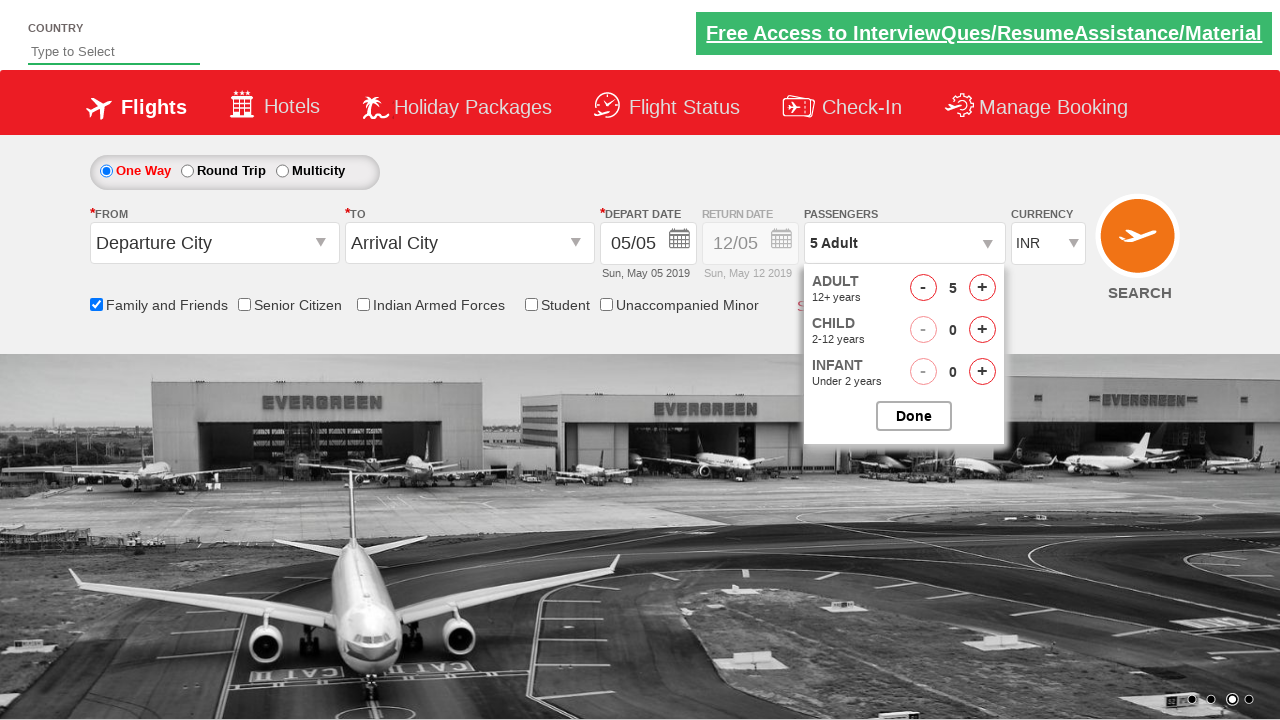

Closed the passenger options dropdown at (914, 416) on #btnclosepaxoption
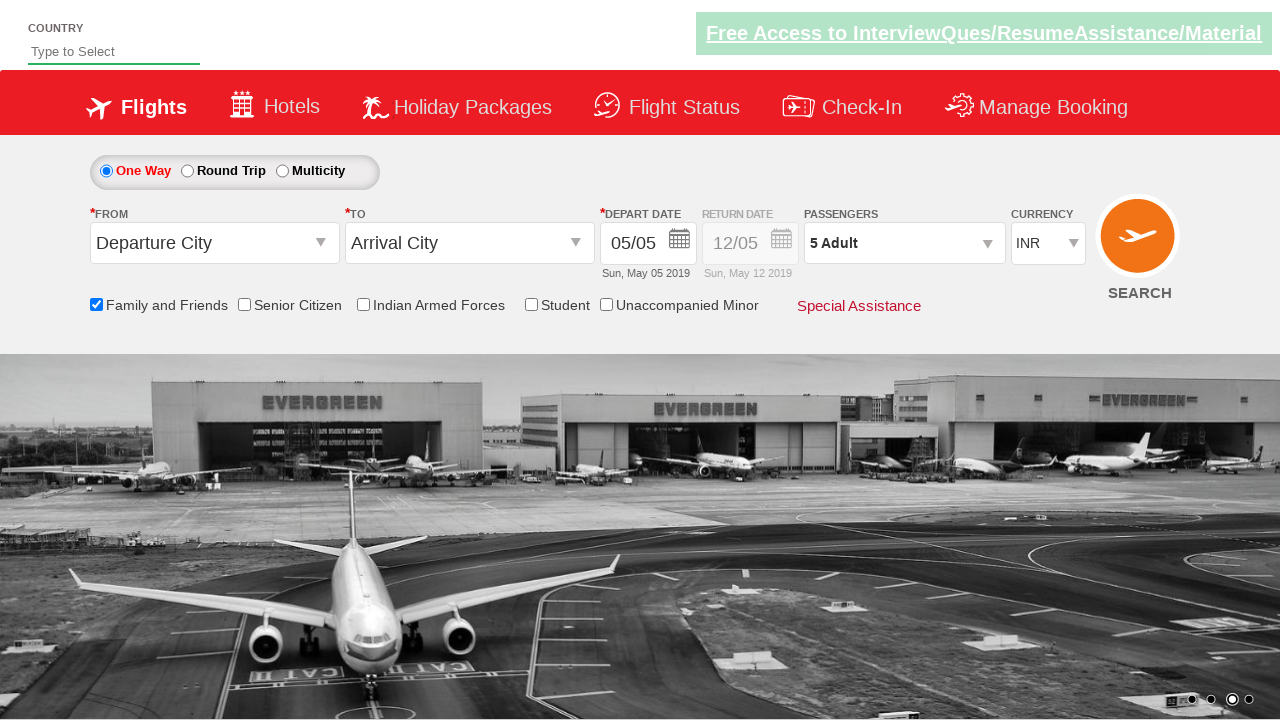

Verified that passenger count displays '5 Adult'
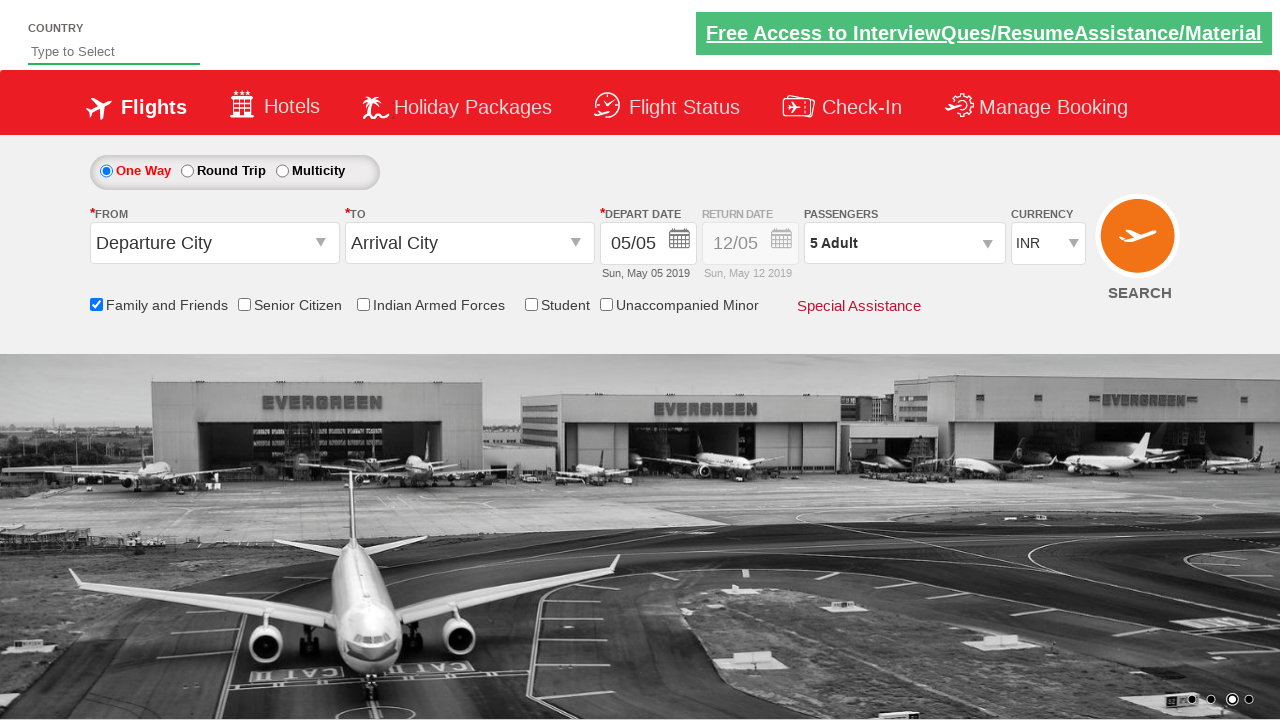

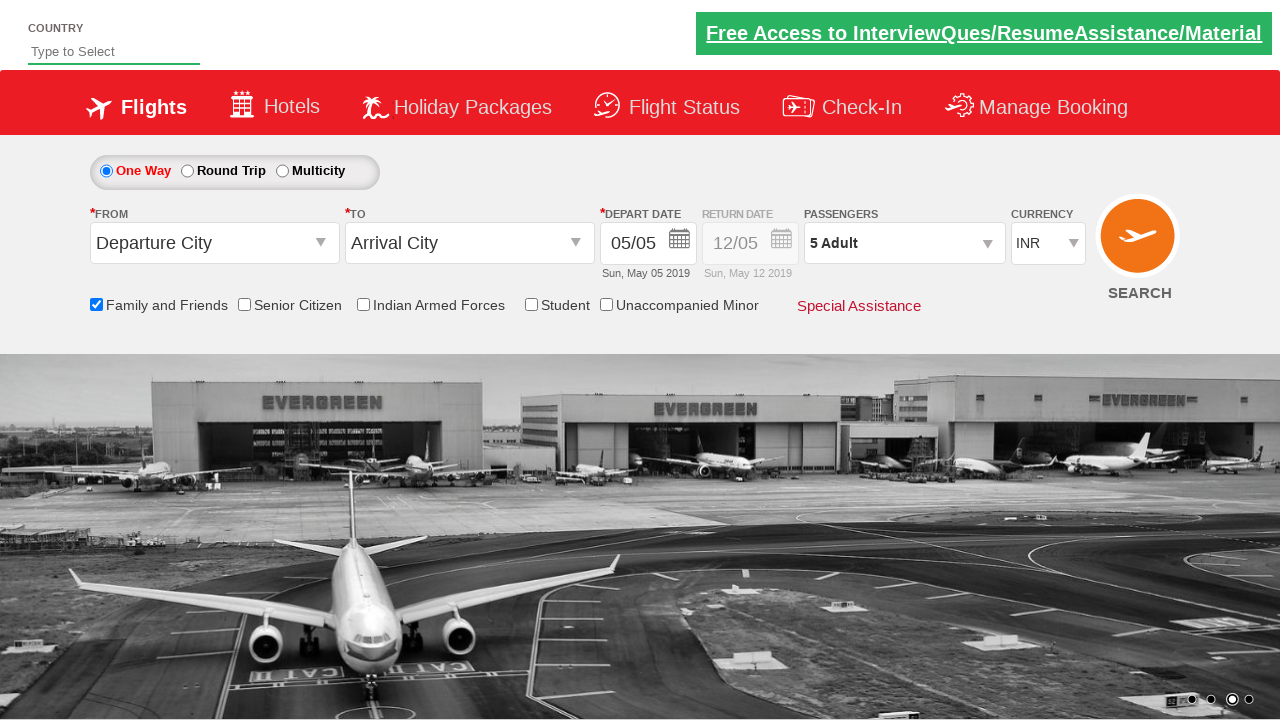